Tests that clicking the Cart link navigates to the shopping cart page

Starting URL: https://www.demoblaze.com

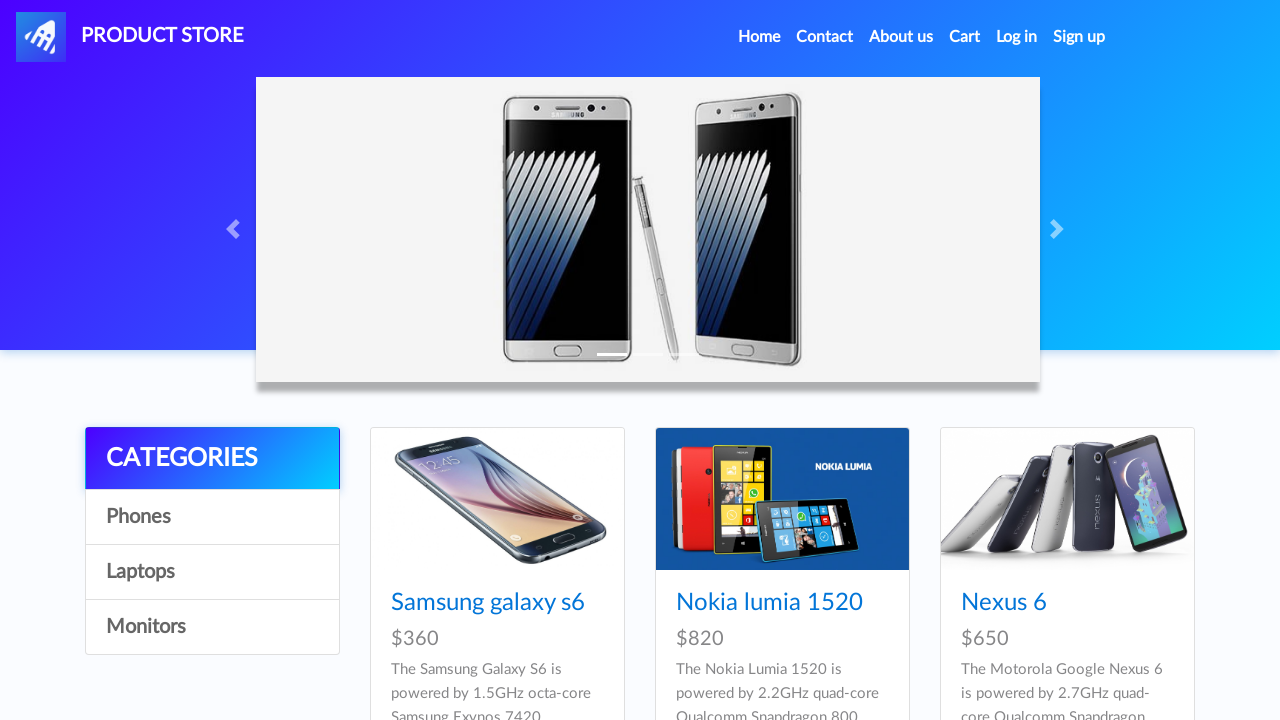

Clicked Cart link in header at (965, 37) on a:has-text("Cart")
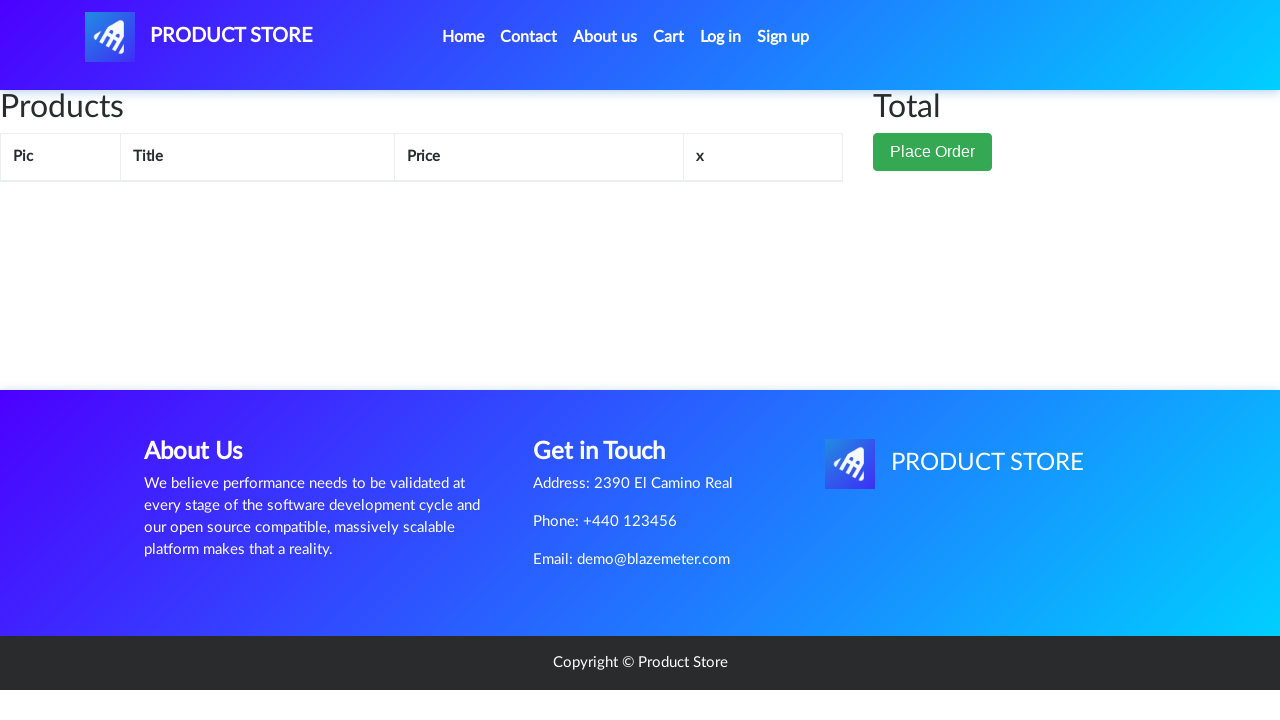

Navigated to cart page
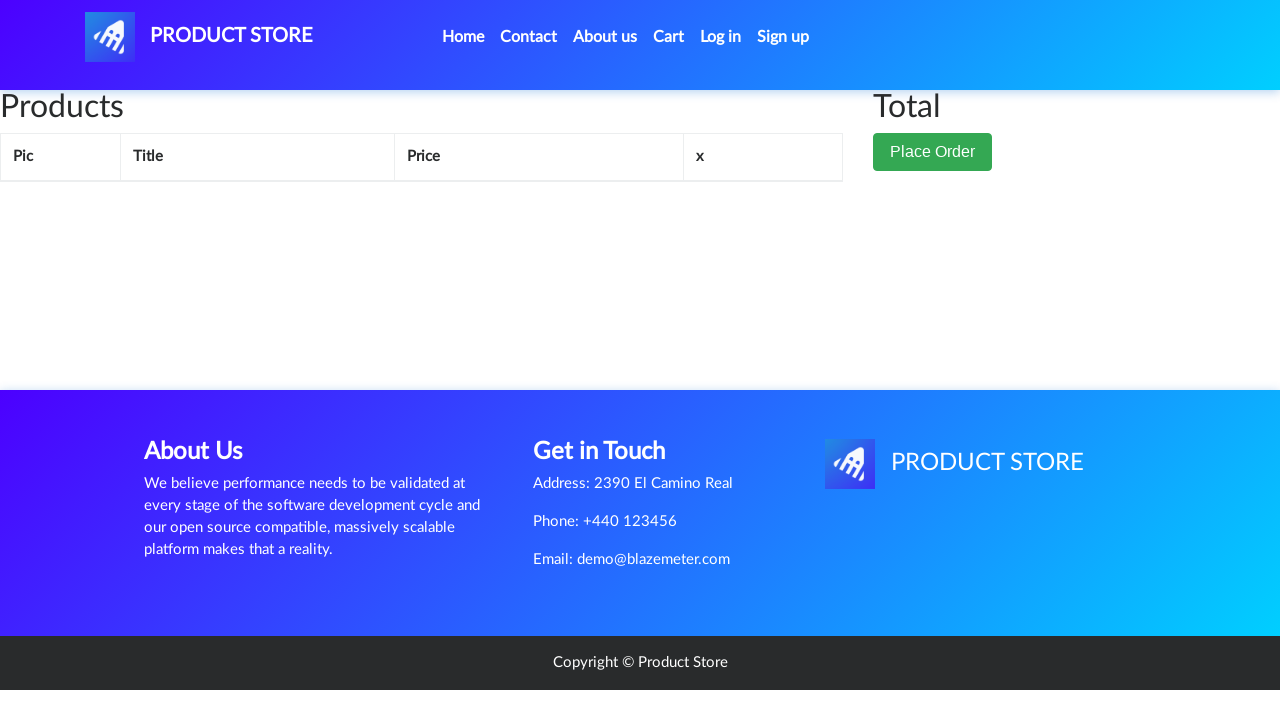

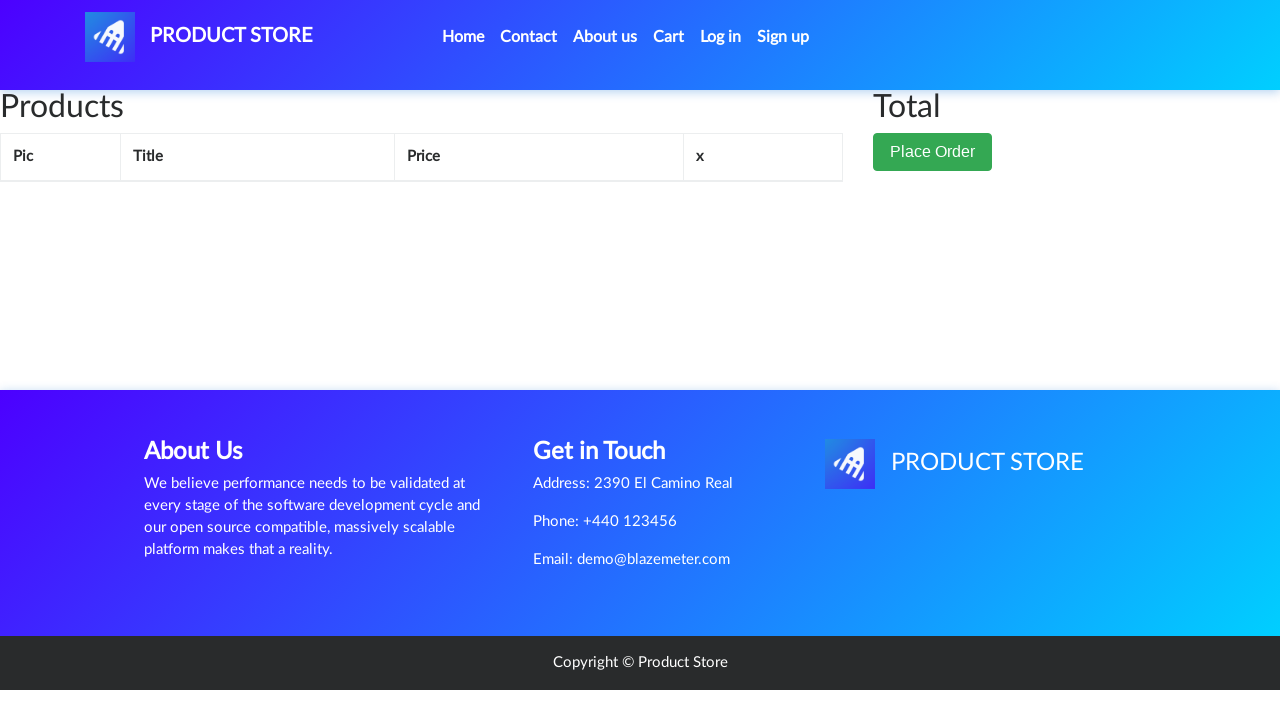